Tests mouse hover functionality by hovering over a specific link element on the page

Starting URL: http://only-testing-blog.blogspot.in/2015/03/chart.html

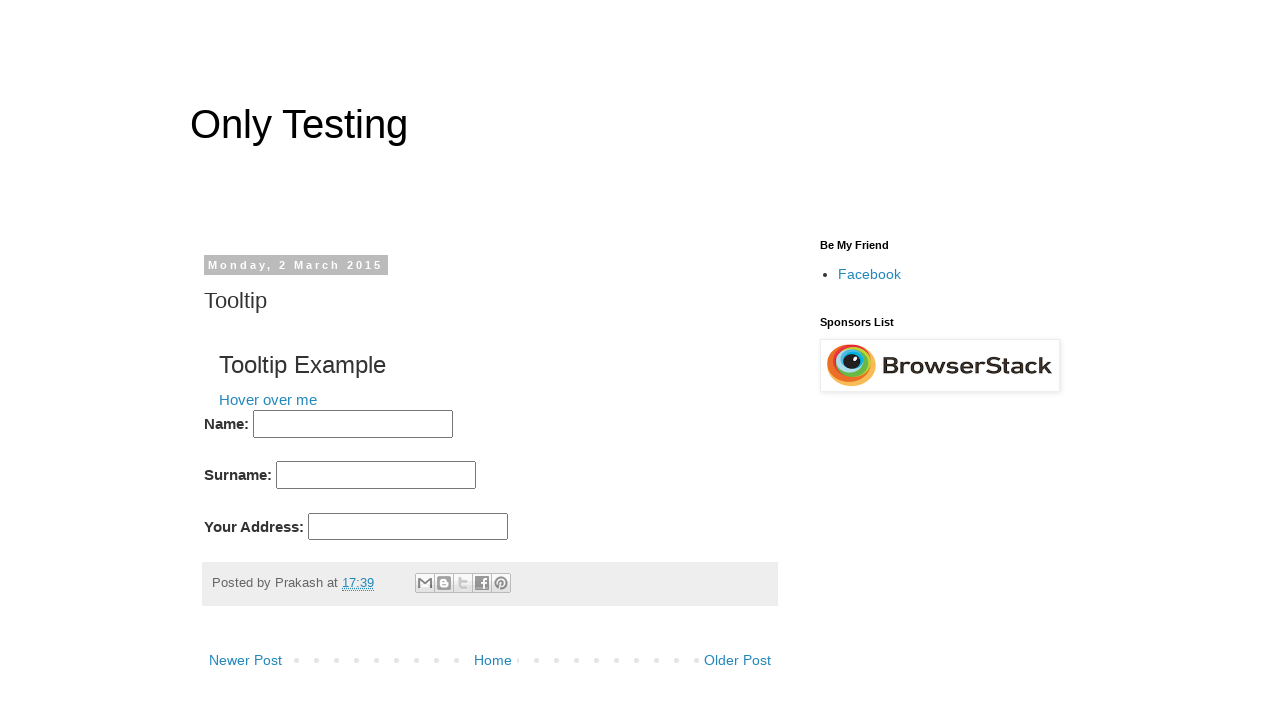

Located the hover target element with text 'Hover over me'
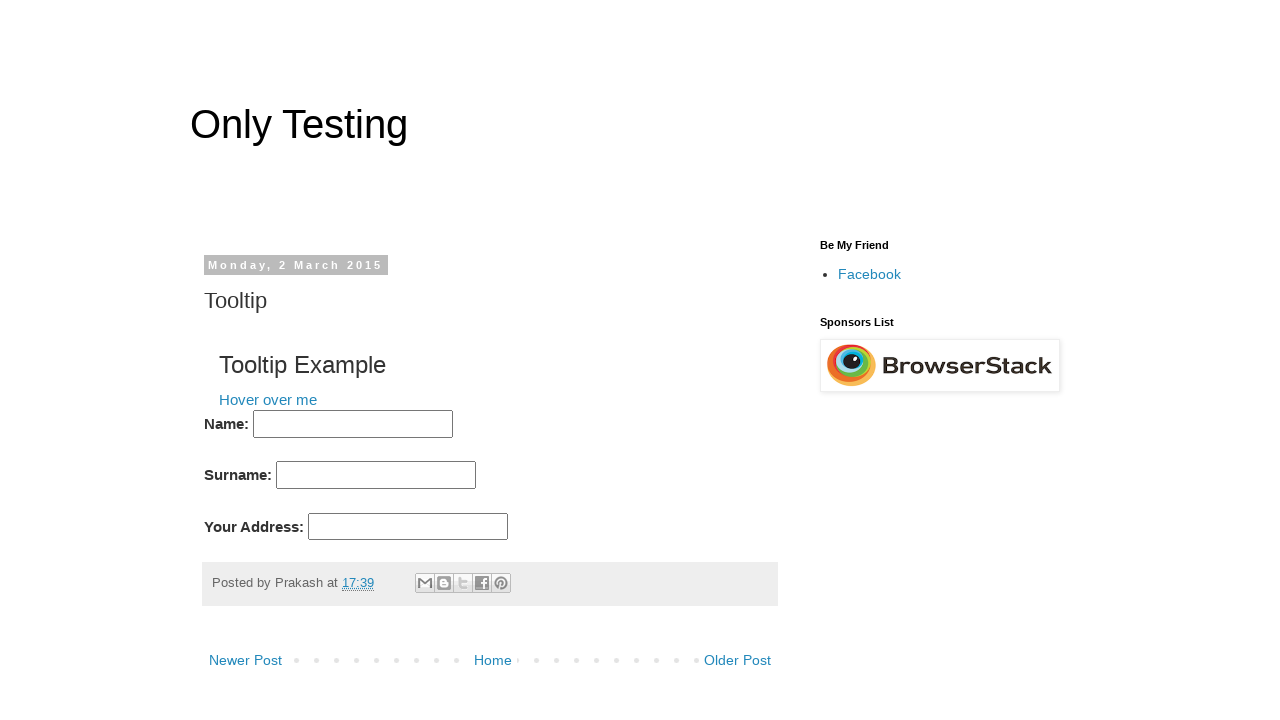

Hovered over the target element to test mouse hover functionality at (268, 399) on text='Hover over me'
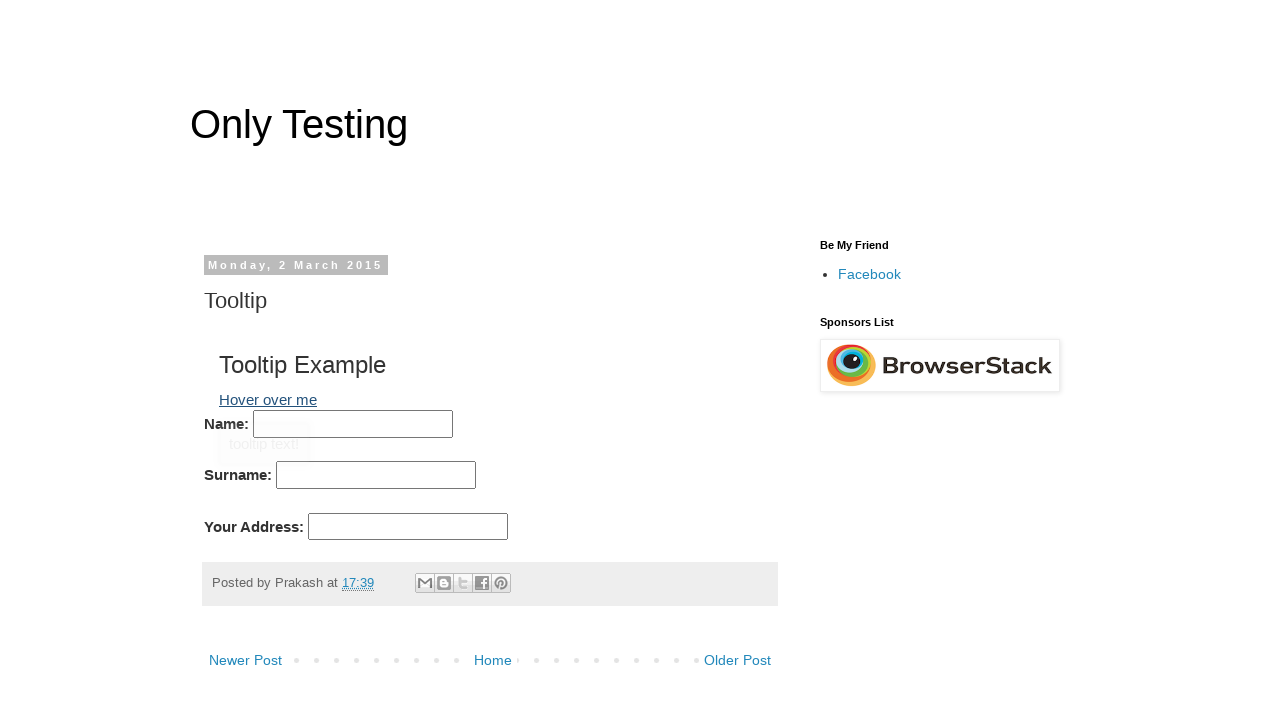

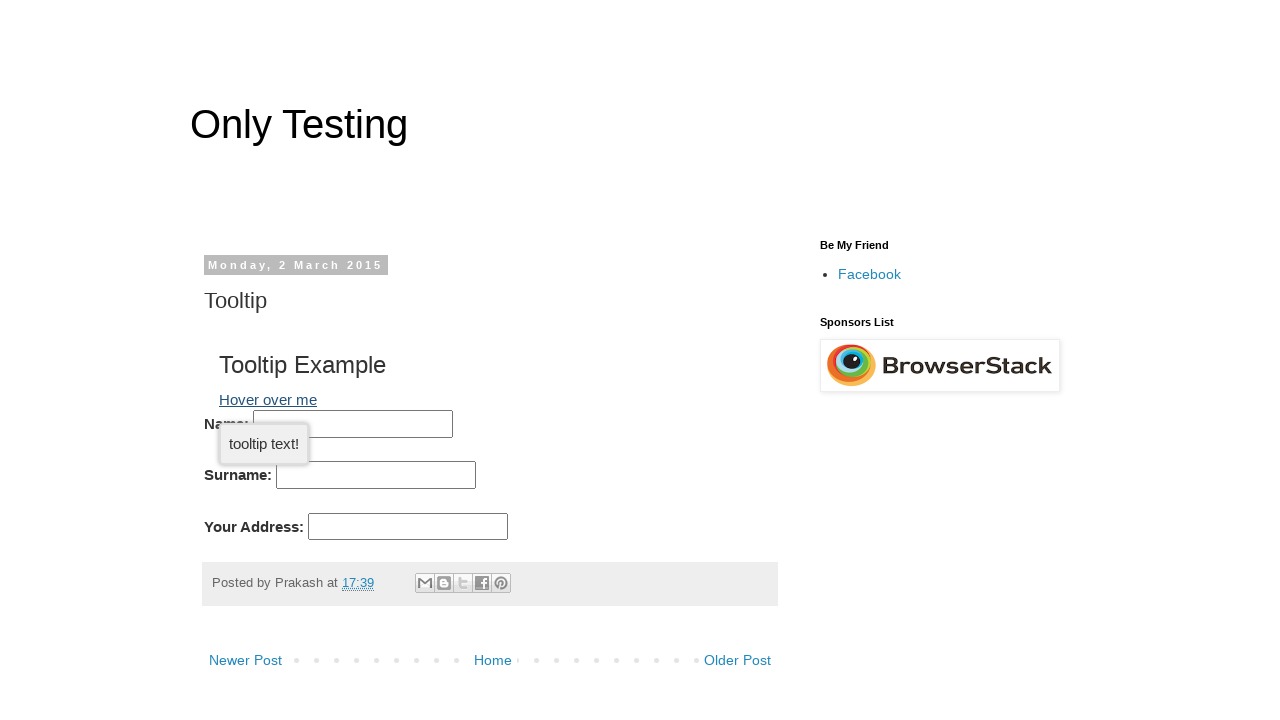